Navigates to the UAH Polytechnic School website using HtmlUnit driver equivalent and verifies the page loads.

Starting URL: https://escuelapolitecnica.uah.es/

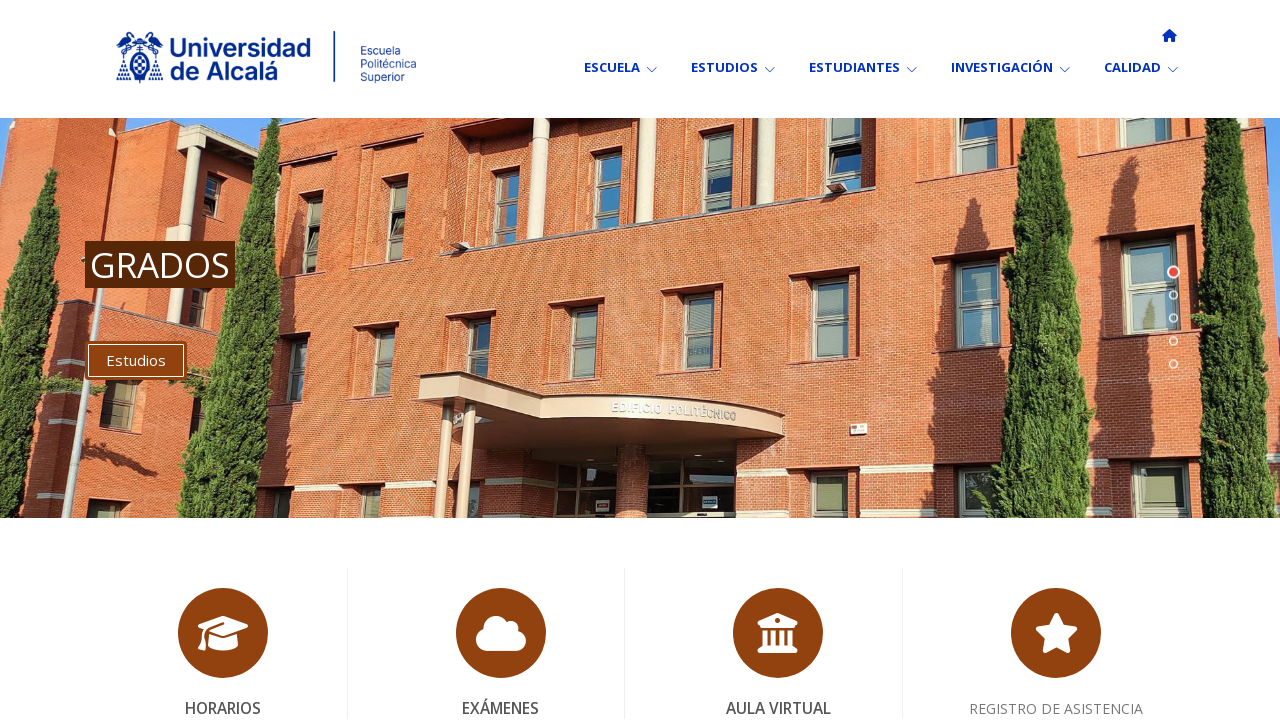

Waited for page to reach domcontentloaded state
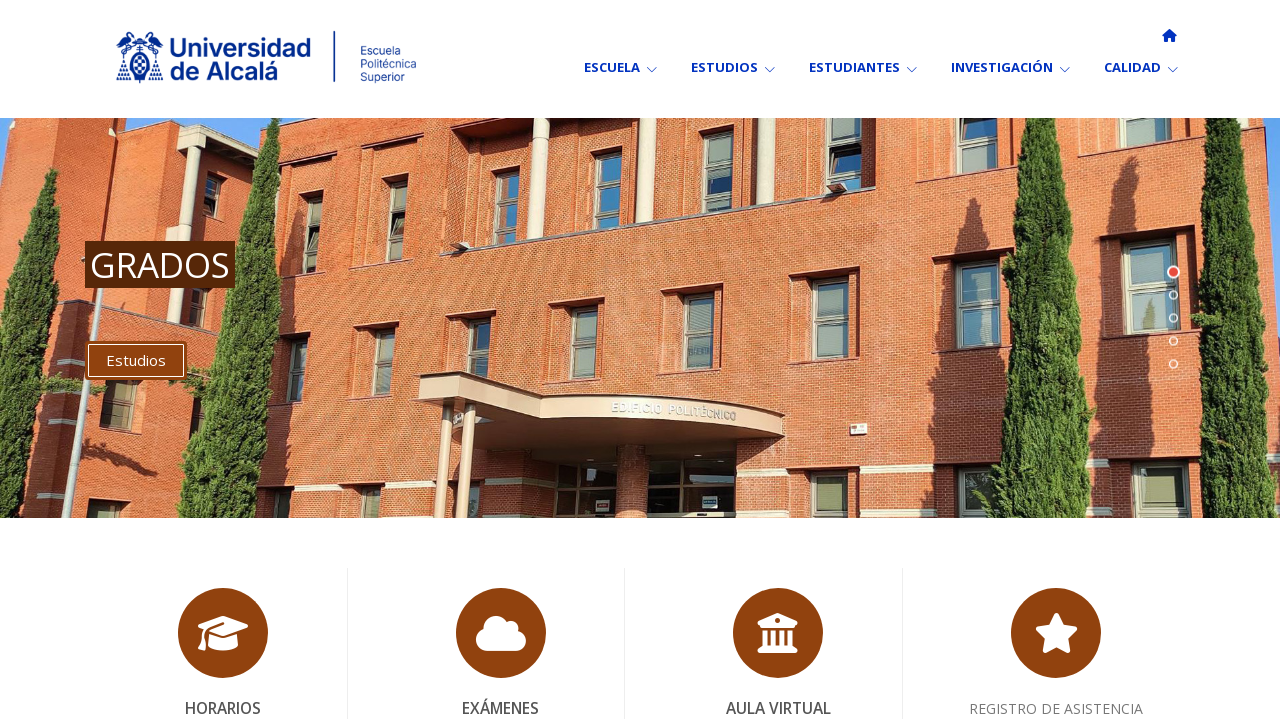

Verified page title is not empty - page loaded successfully
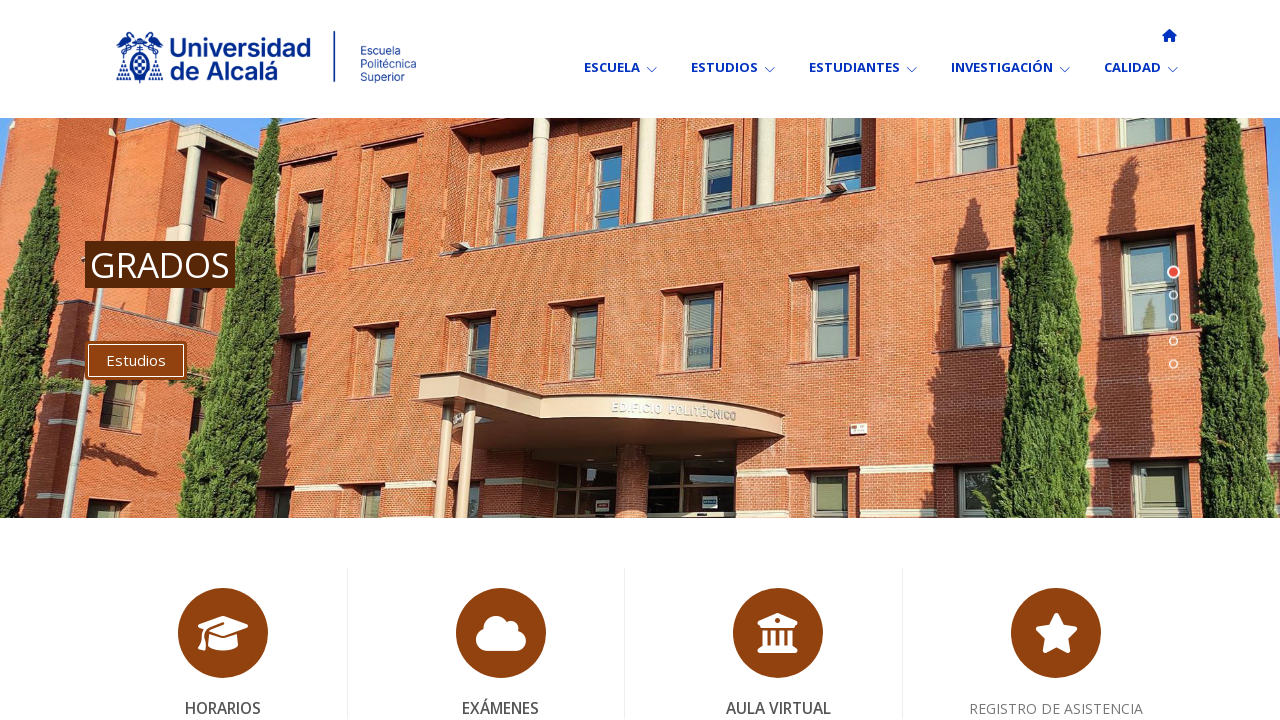

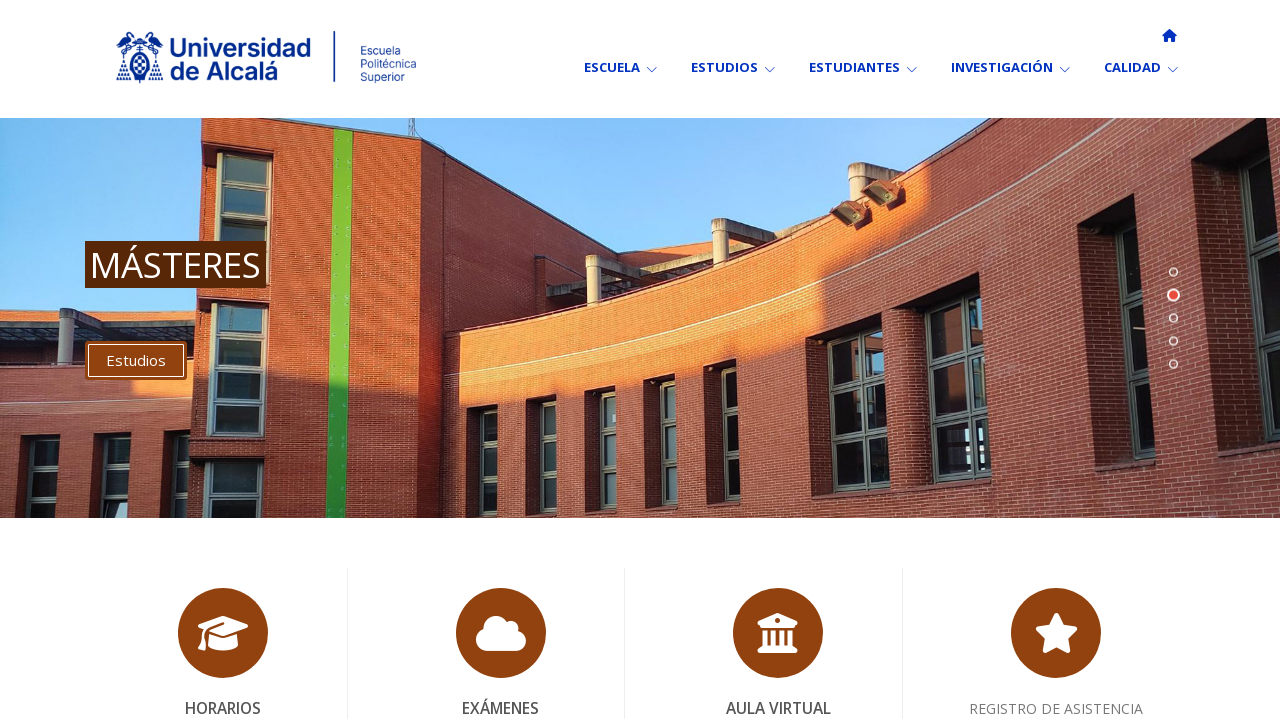